Tests drag and drop functionality within an iframe on the jQuery UI demo page by dragging an element from a source position to a target drop zone.

Starting URL: https://jqueryui.com/droppable/

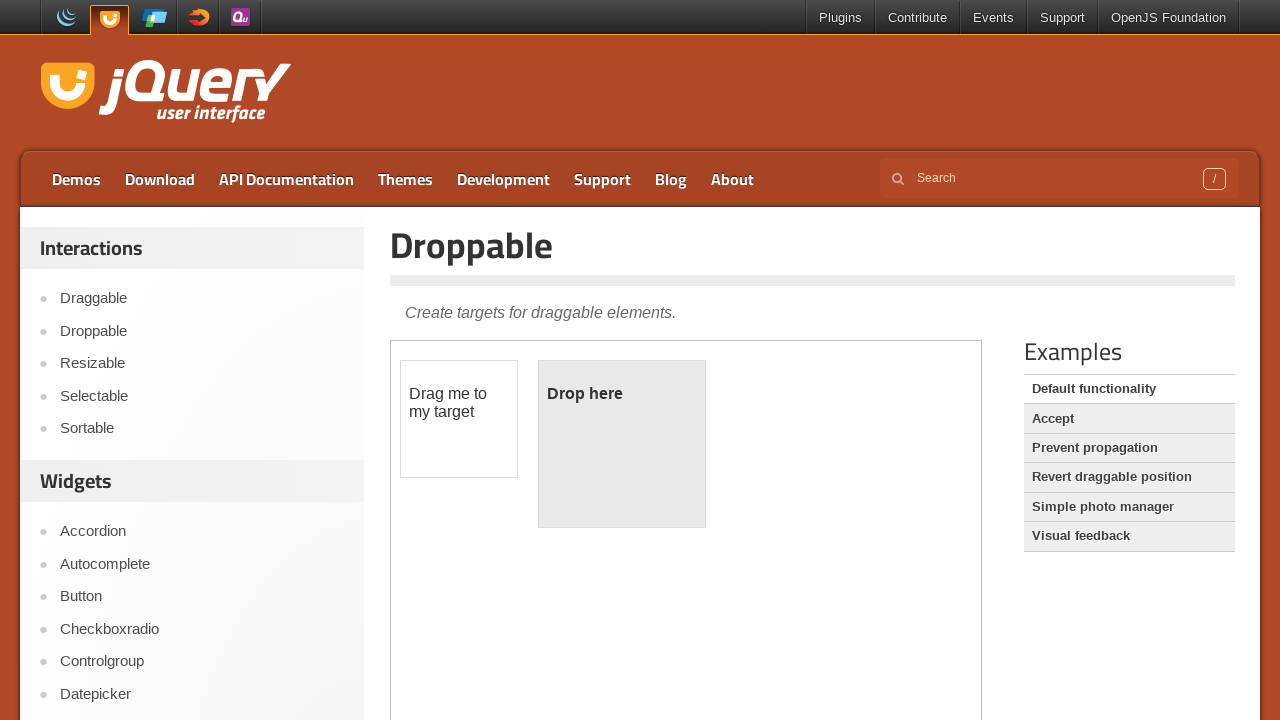

Located the demo iframe containing drag and drop functionality
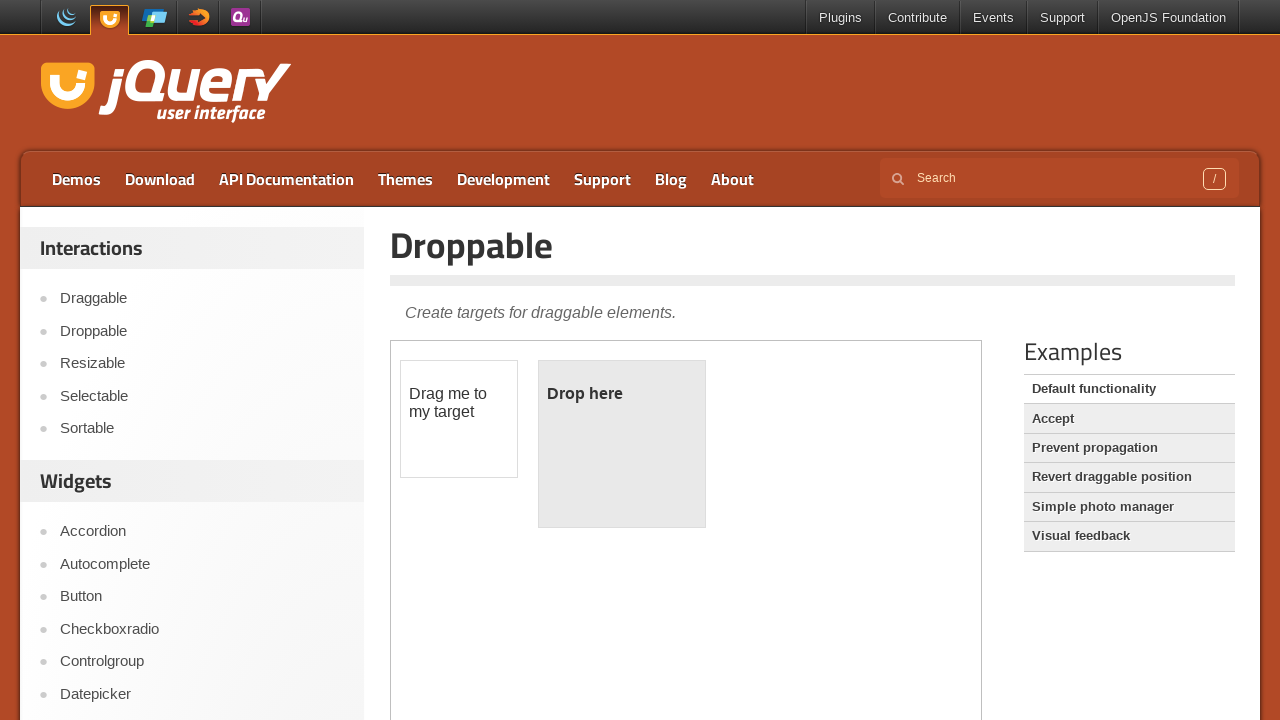

Clicked on the draggable element at (459, 419) on .demo-frame >> internal:control=enter-frame >> #draggable
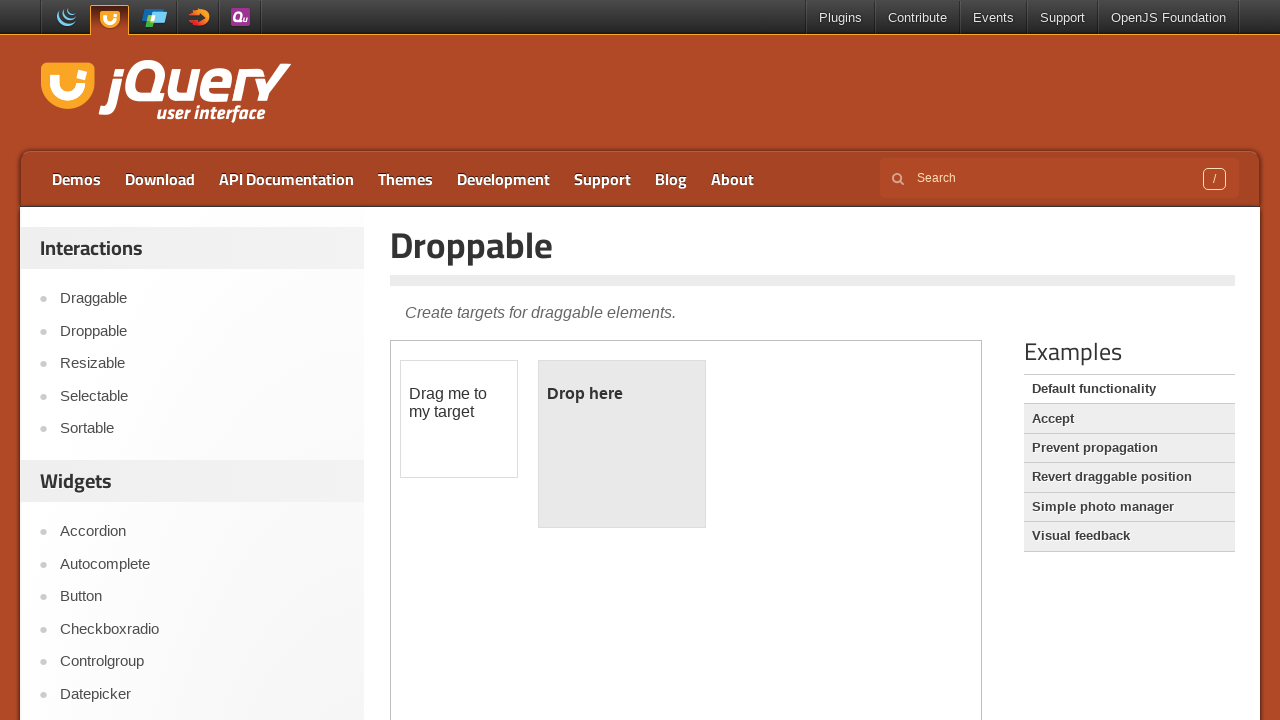

Located the source draggable element
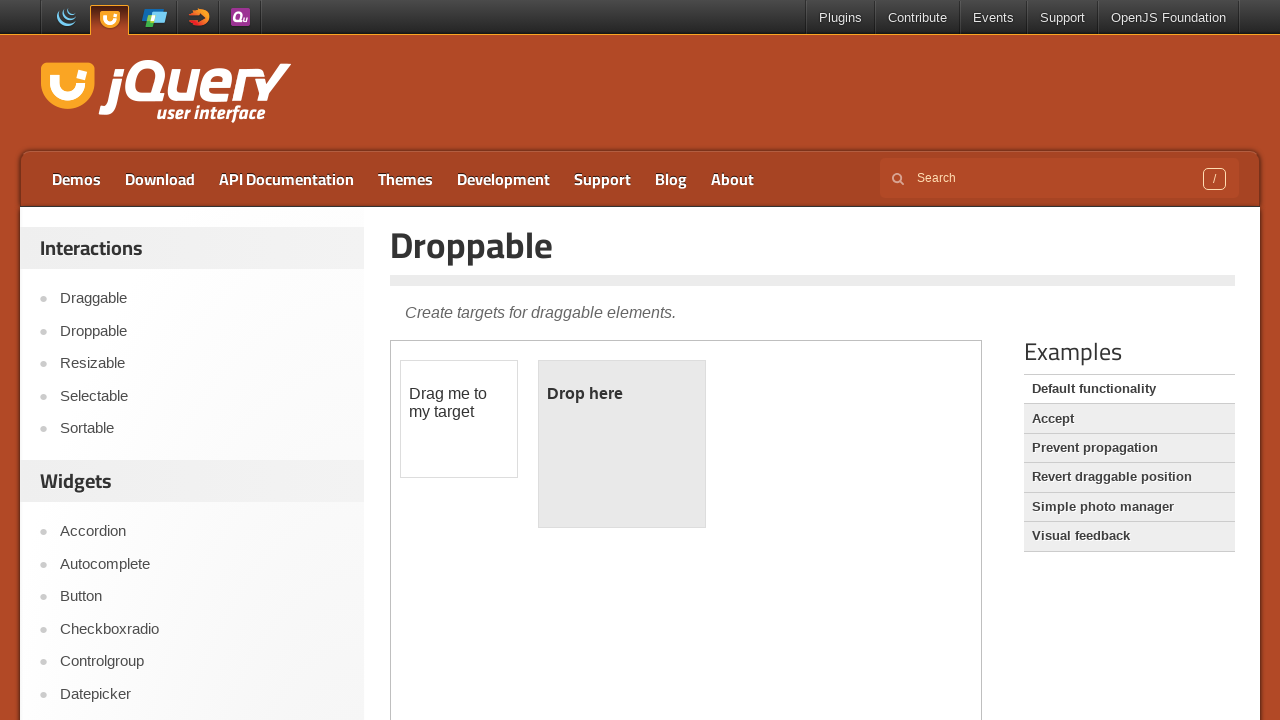

Located the destination drop zone
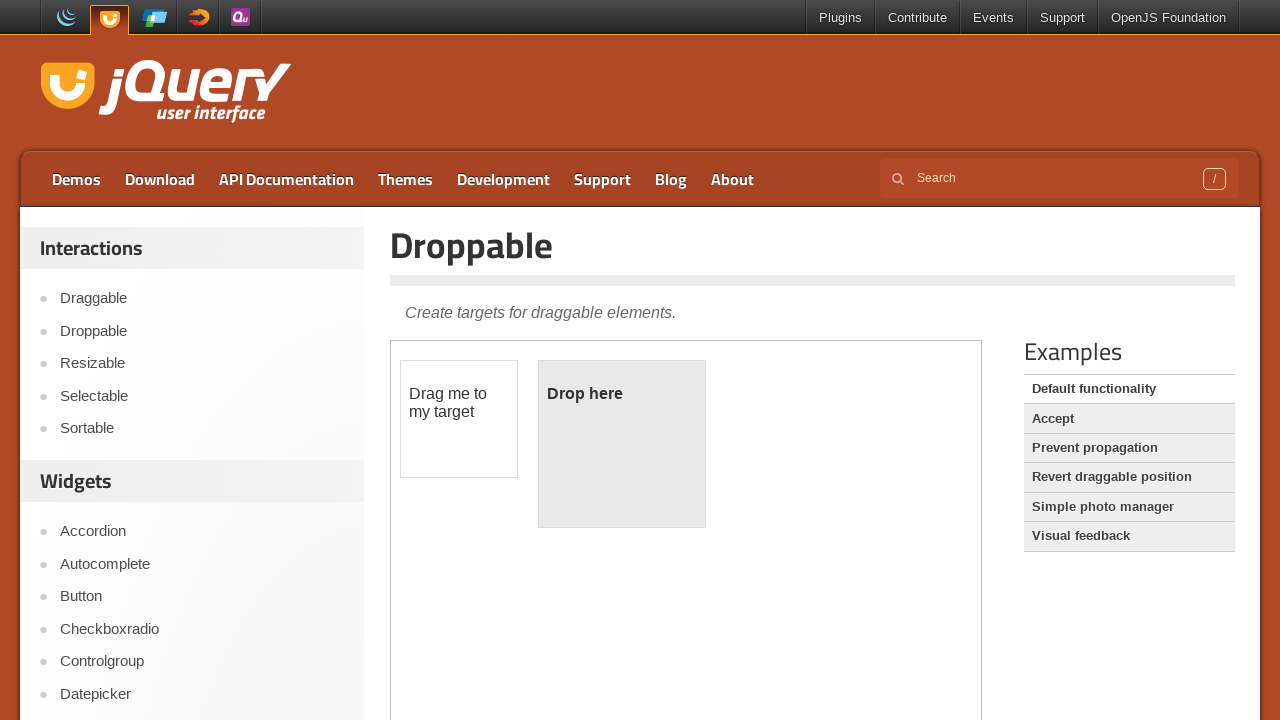

Dragged the element from source to destination drop zone at (622, 444)
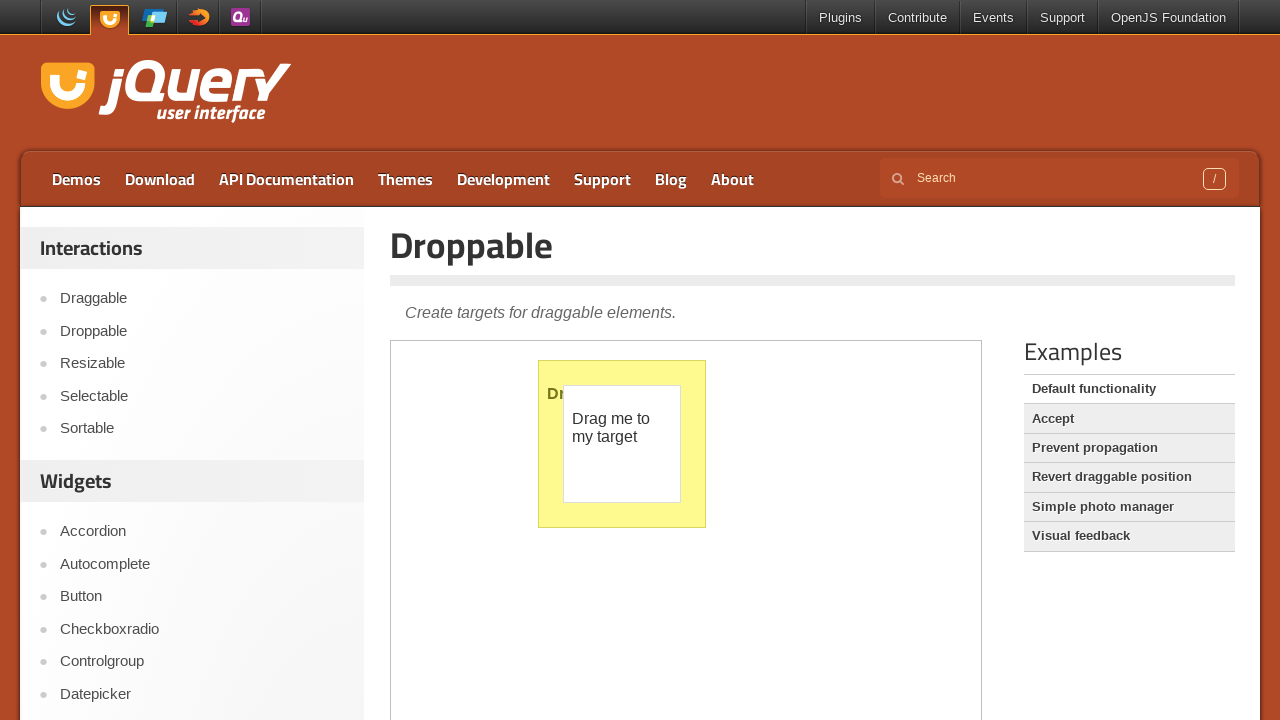

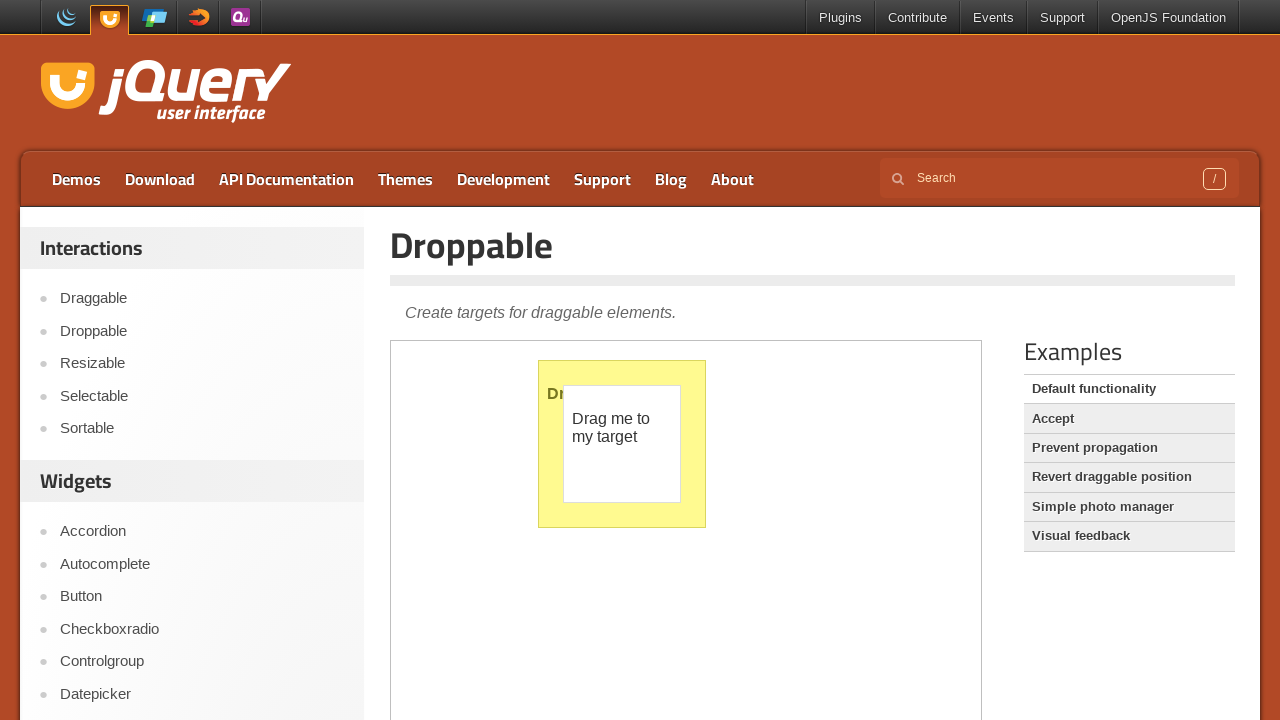